Tests keyboard modifier functionality by holding CTRL key while clicking on navigation links, which should open each link in a new tab

Starting URL: https://www.selenium.dev/

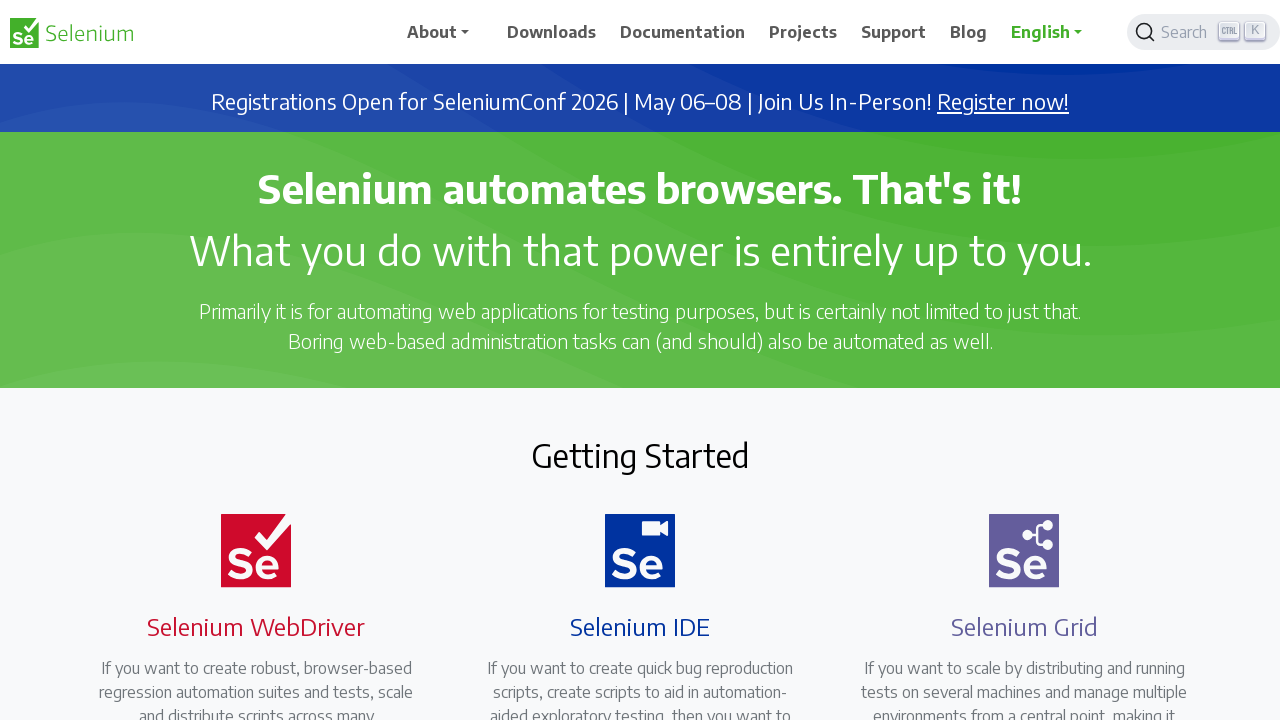

Navigated to https://www.selenium.dev/
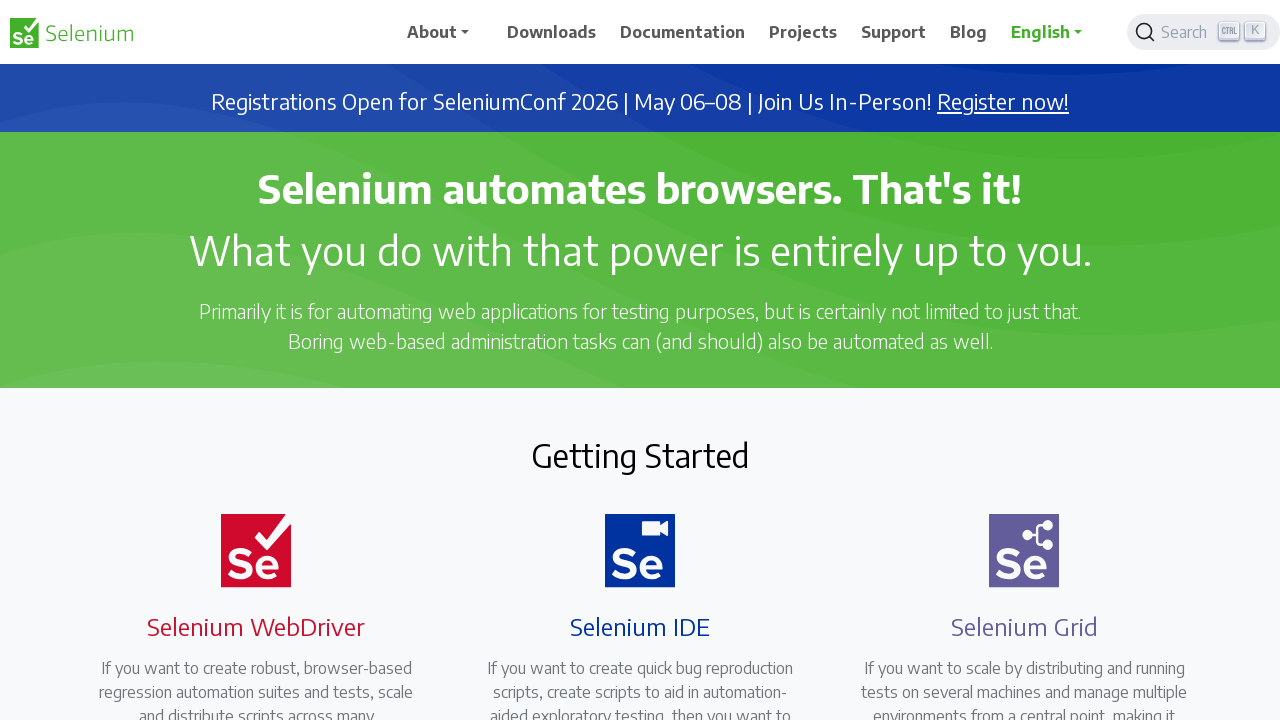

Retrieved all navigation links from the page
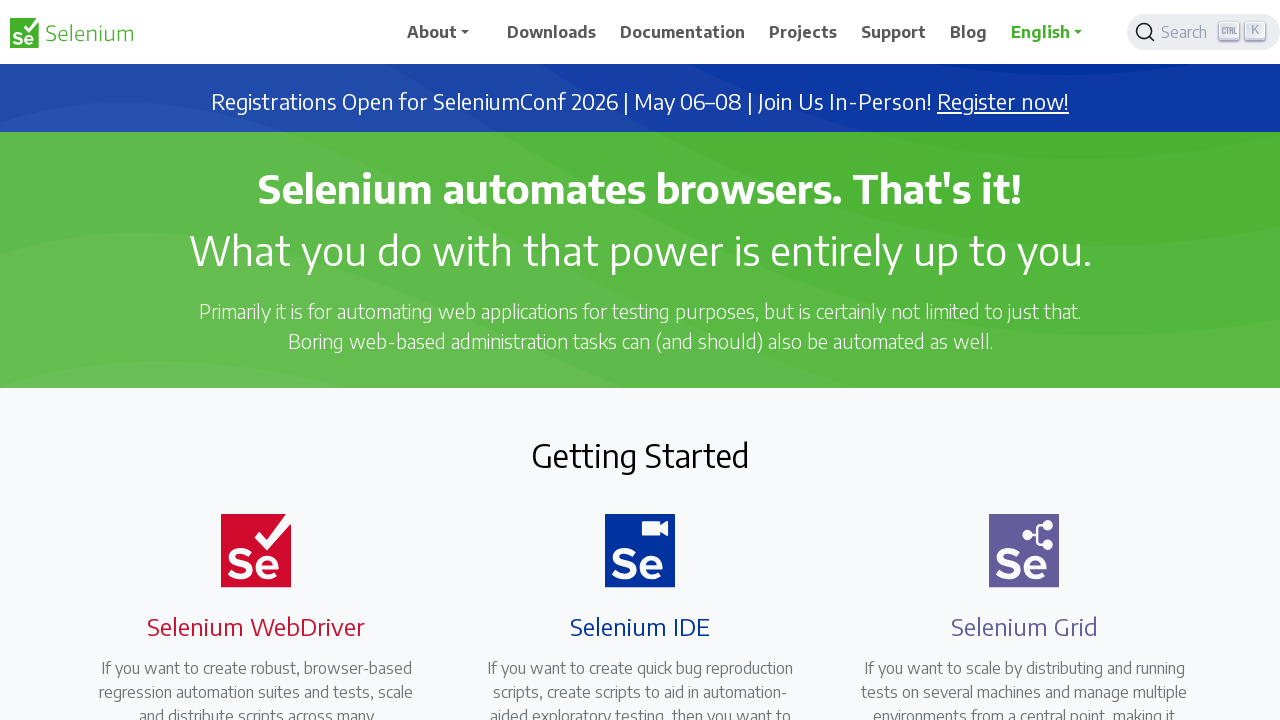

Waited 2 seconds before next link click
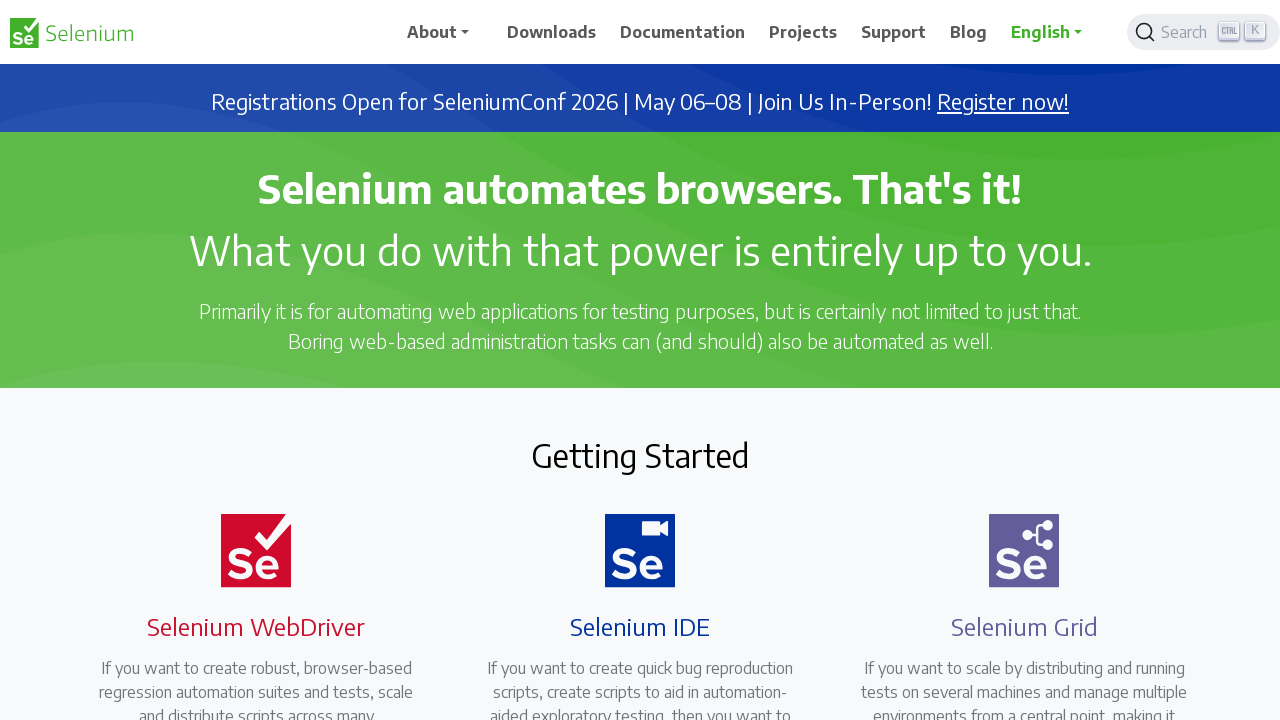

Clicked navigation link with CTRL key held to open in new tab at (552, 32) on xpath=//a[@class='nav-link'] >> nth=0
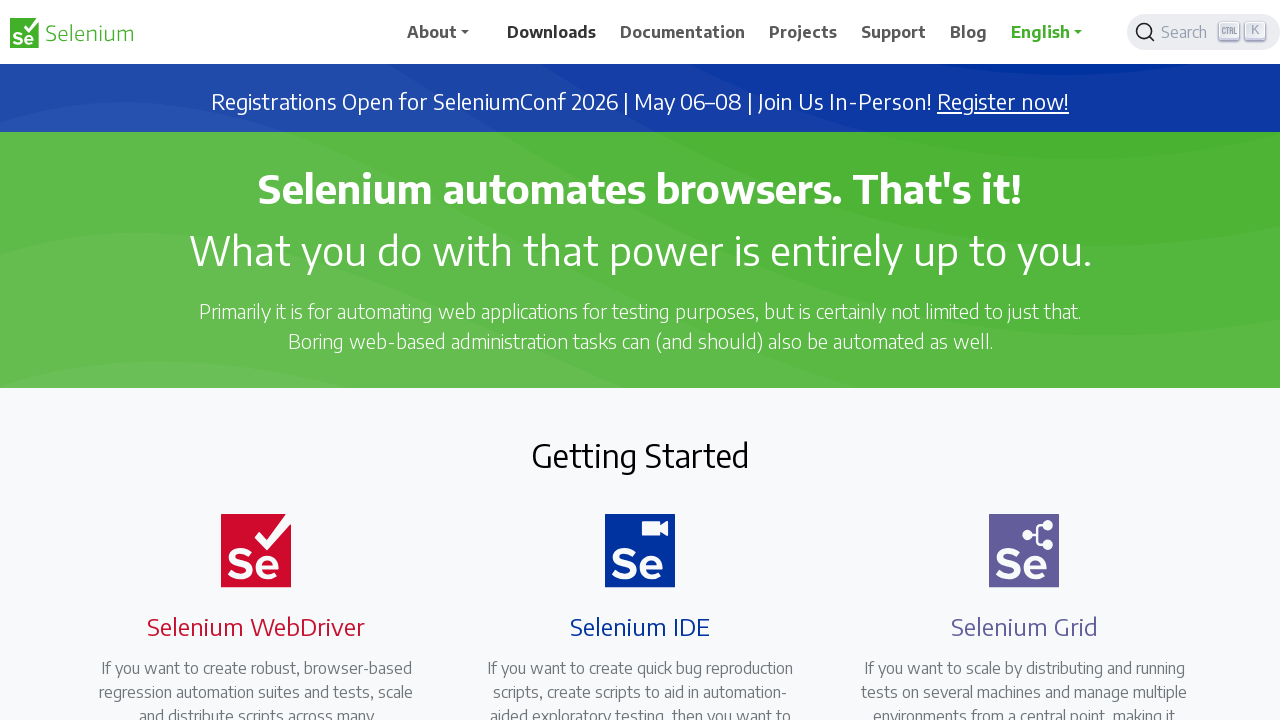

Waited 2 seconds before next link click
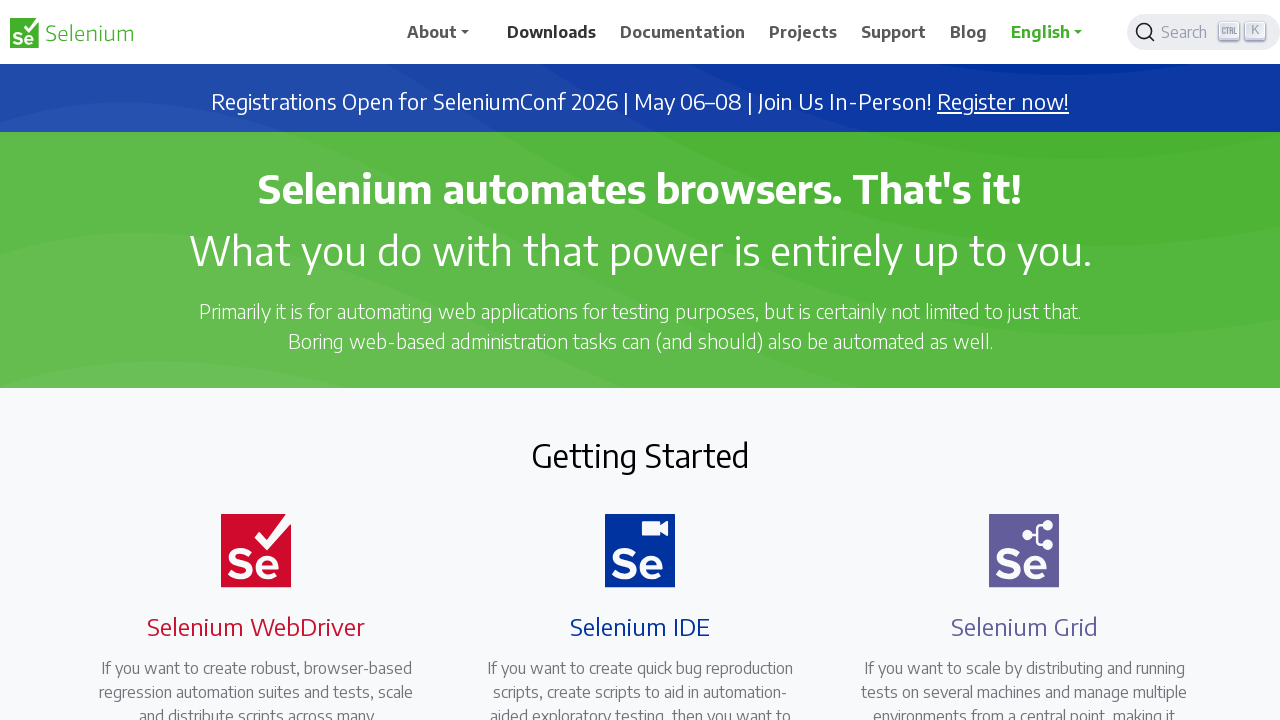

Clicked navigation link with CTRL key held to open in new tab at (683, 32) on xpath=//a[@class='nav-link'] >> nth=1
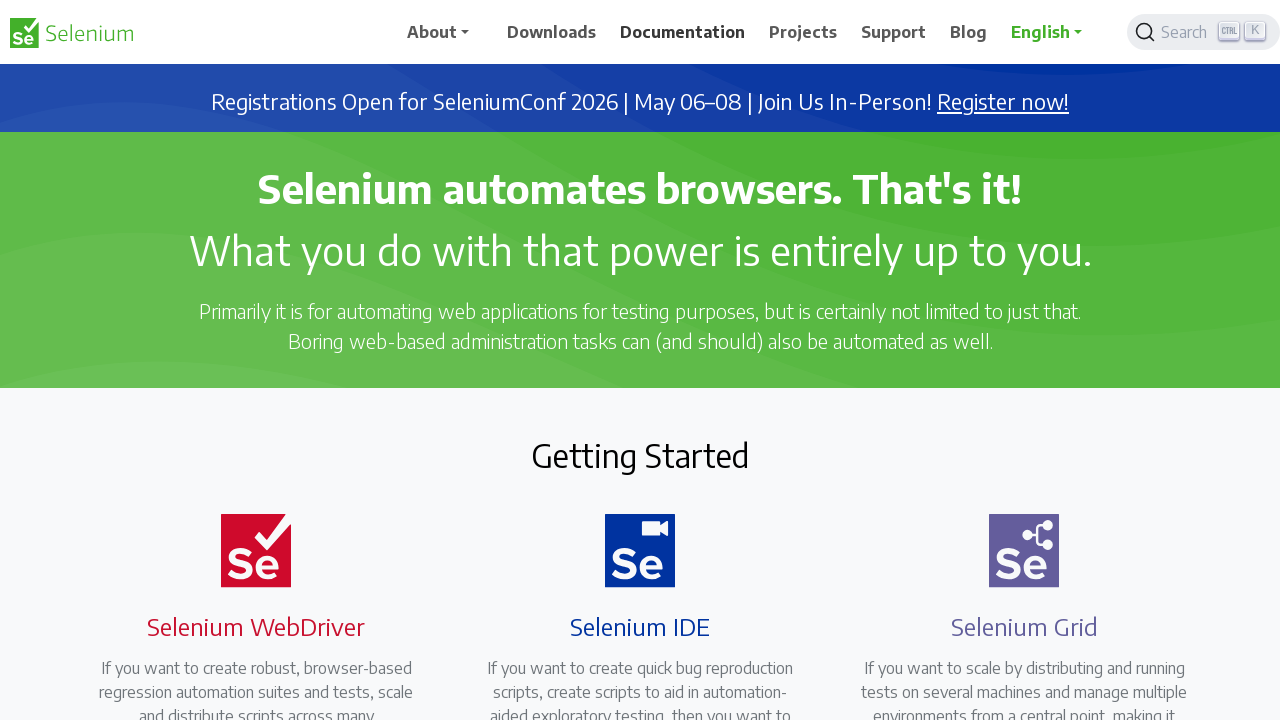

Waited 2 seconds before next link click
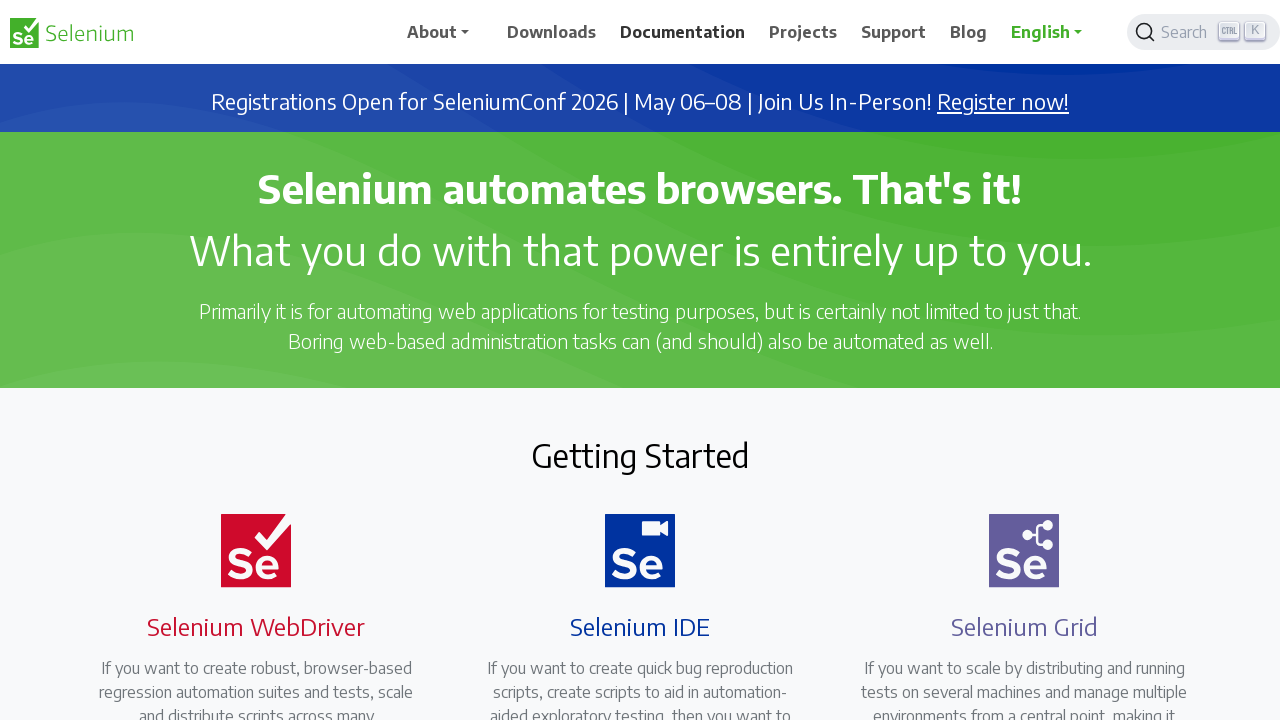

Clicked navigation link with CTRL key held to open in new tab at (803, 32) on xpath=//a[@class='nav-link'] >> nth=2
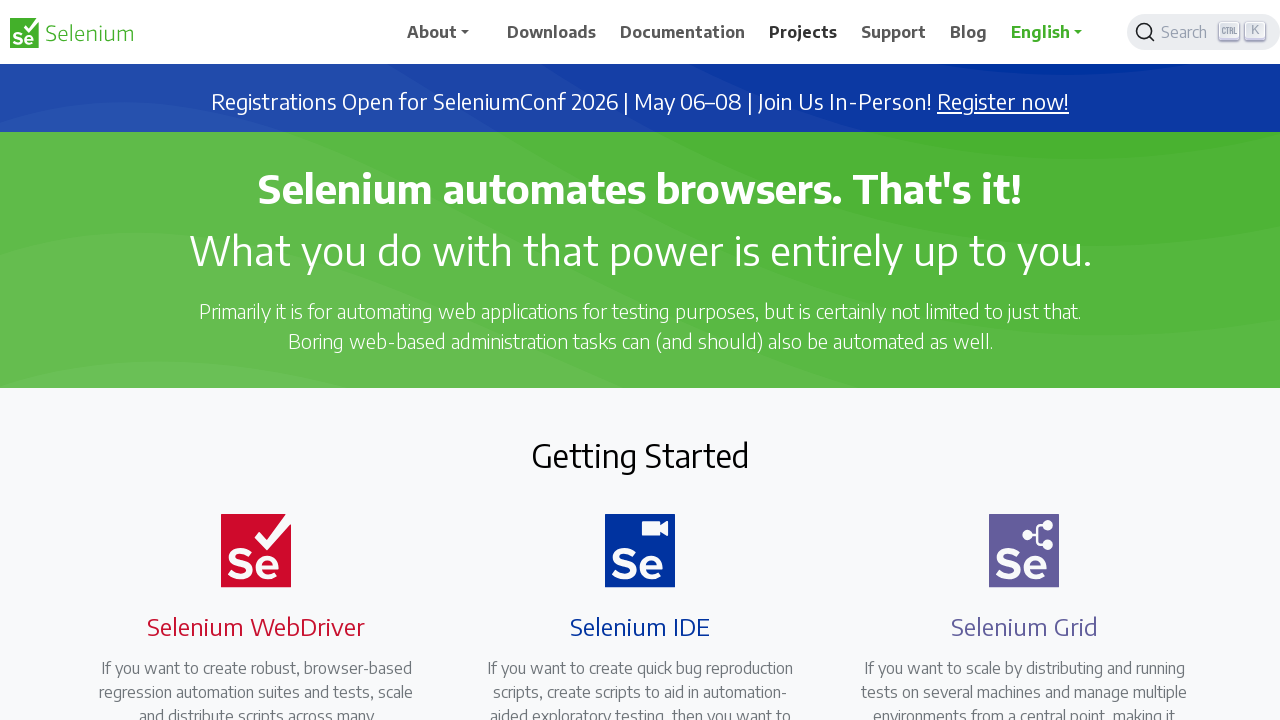

Waited 2 seconds before next link click
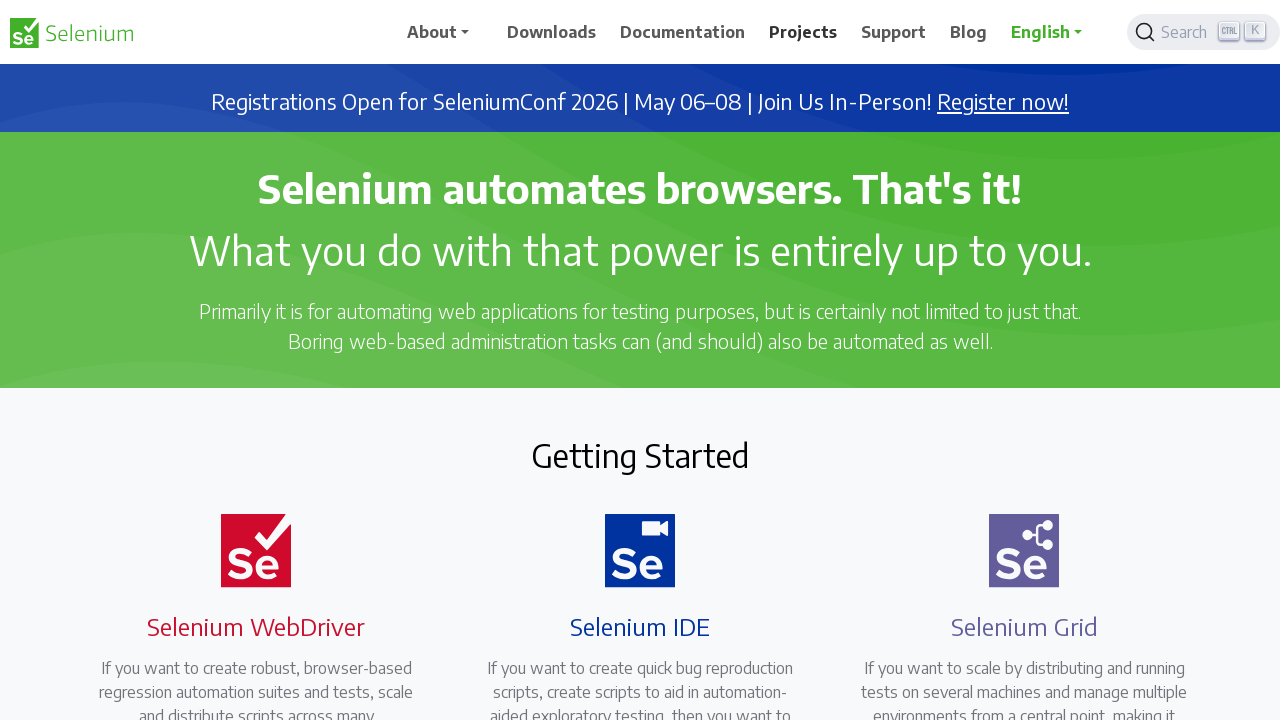

Clicked navigation link with CTRL key held to open in new tab at (894, 32) on xpath=//a[@class='nav-link'] >> nth=3
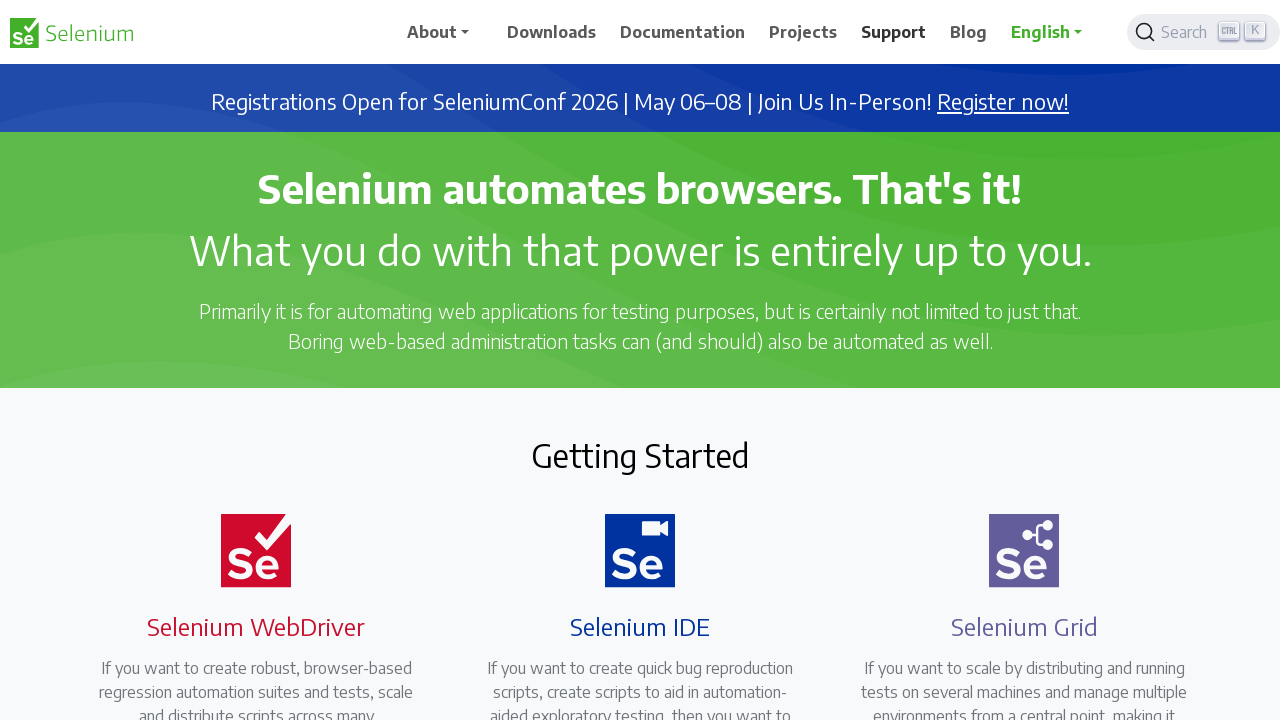

Waited 2 seconds before next link click
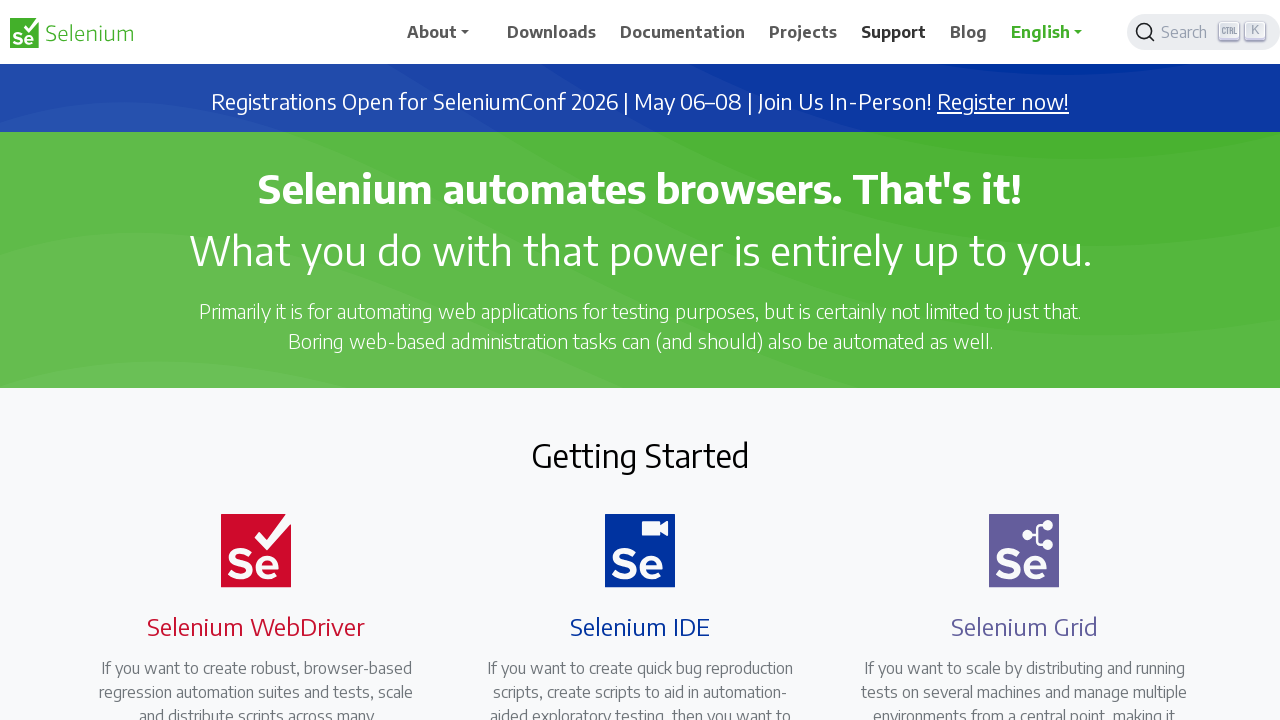

Clicked navigation link with CTRL key held to open in new tab at (969, 32) on xpath=//a[@class='nav-link'] >> nth=4
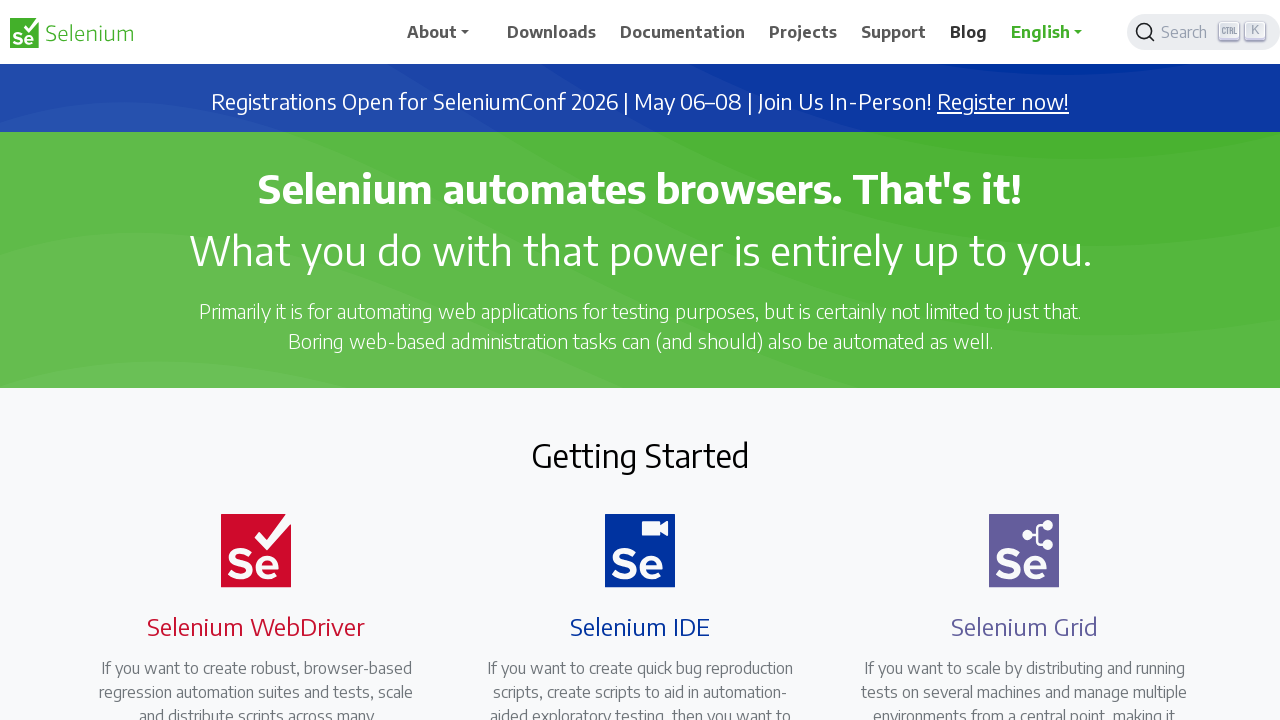

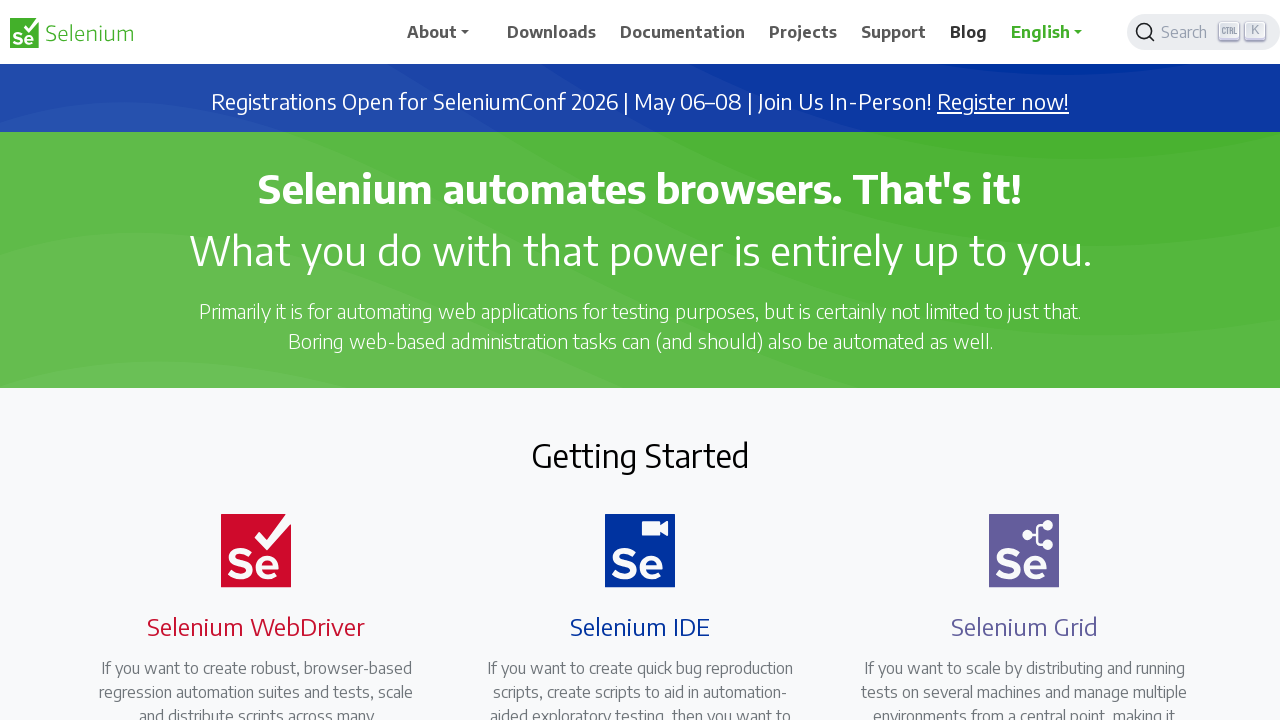